Navigates to OrangeHRM login page and verifies the page title is correct

Starting URL: https://opensource-demo.orangehrmlive.com/web/index.php/auth/login

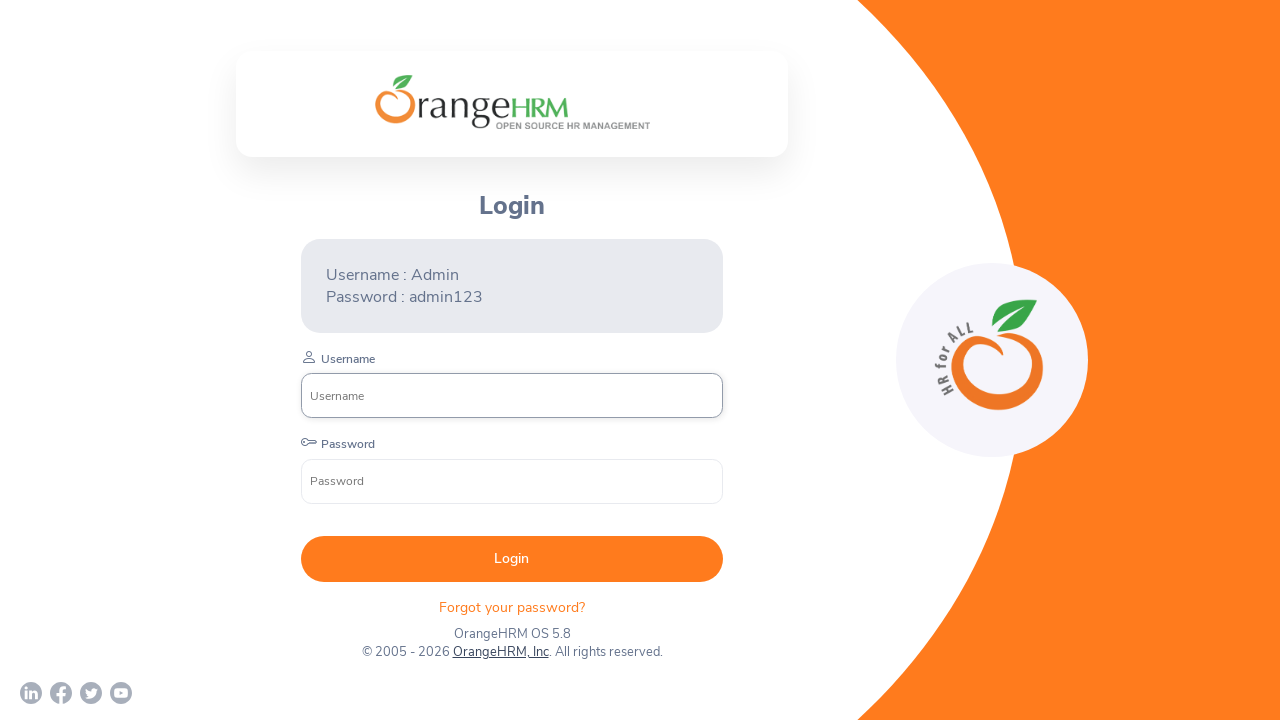

Navigated to OrangeHRM login page
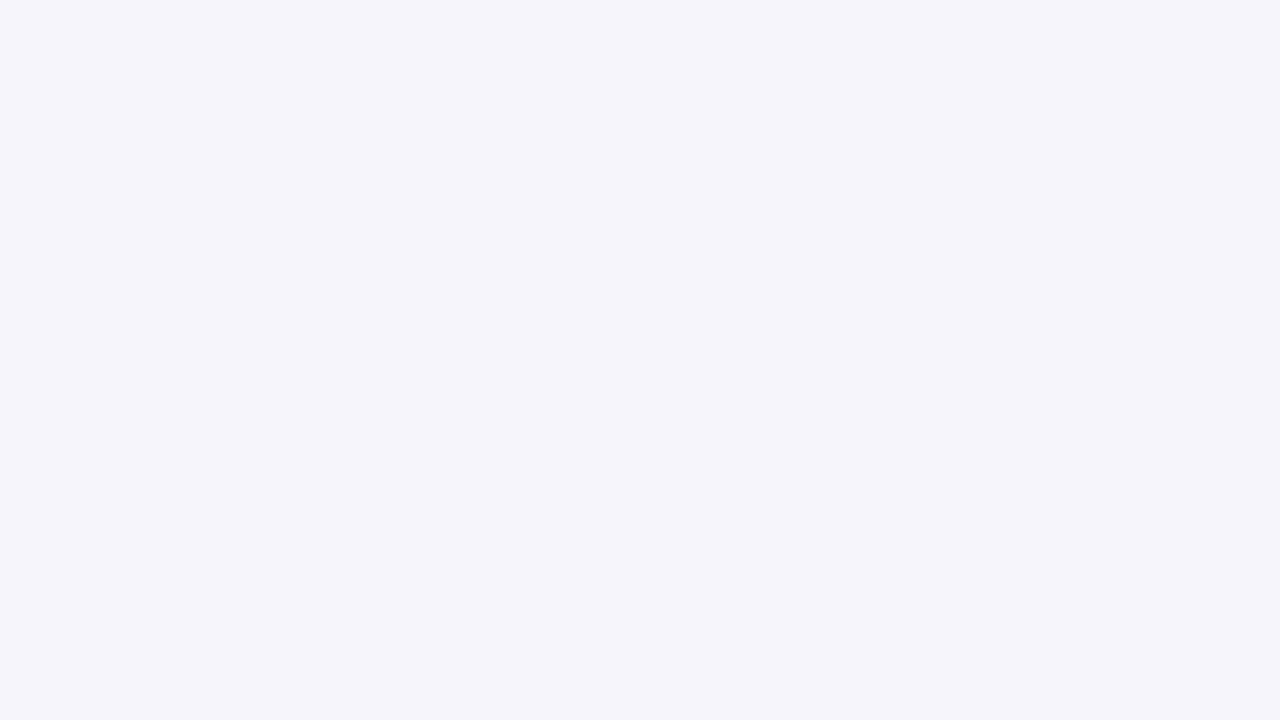

Page loaded with domcontentloaded state
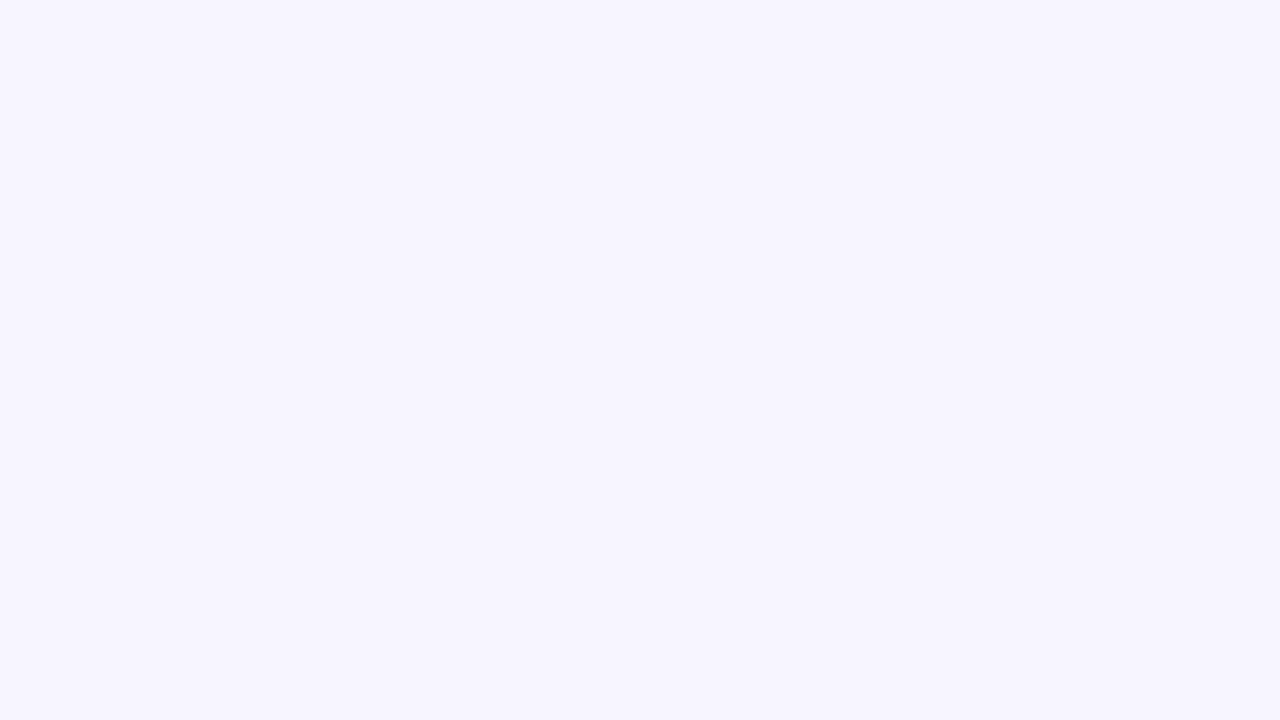

Retrieved page title: OrangeHRM
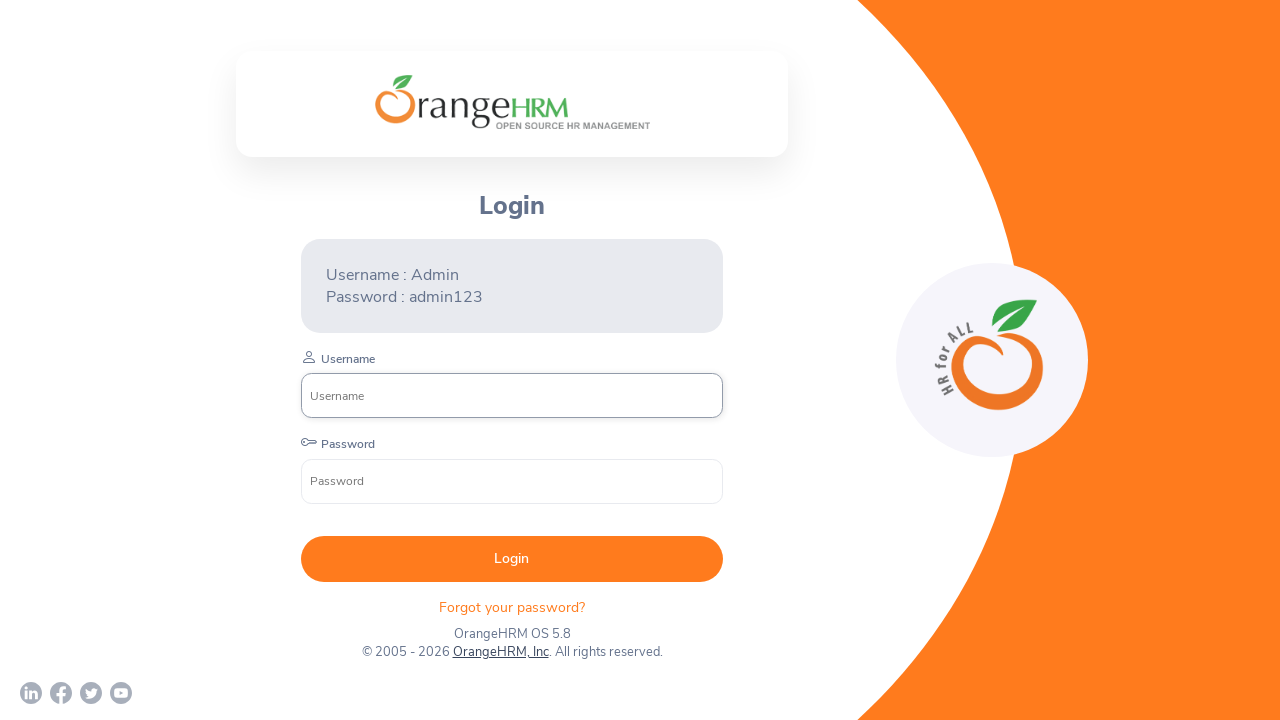

Page title verification passed - correct page
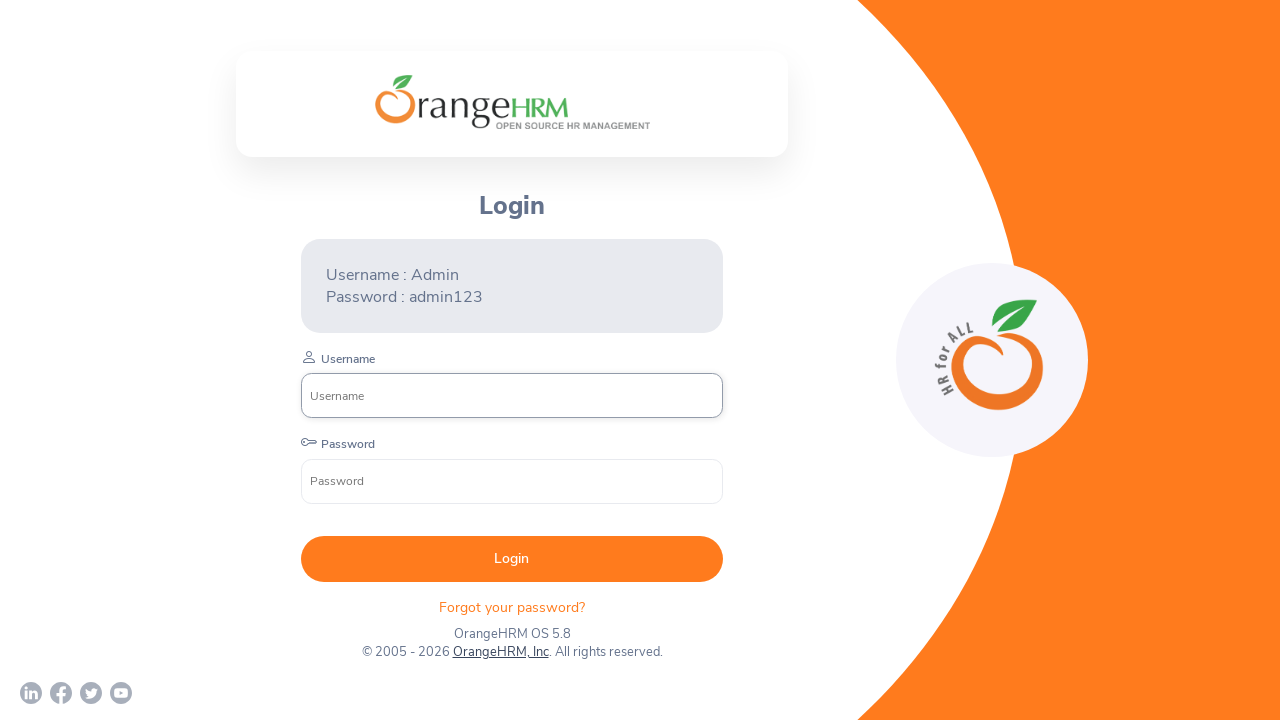

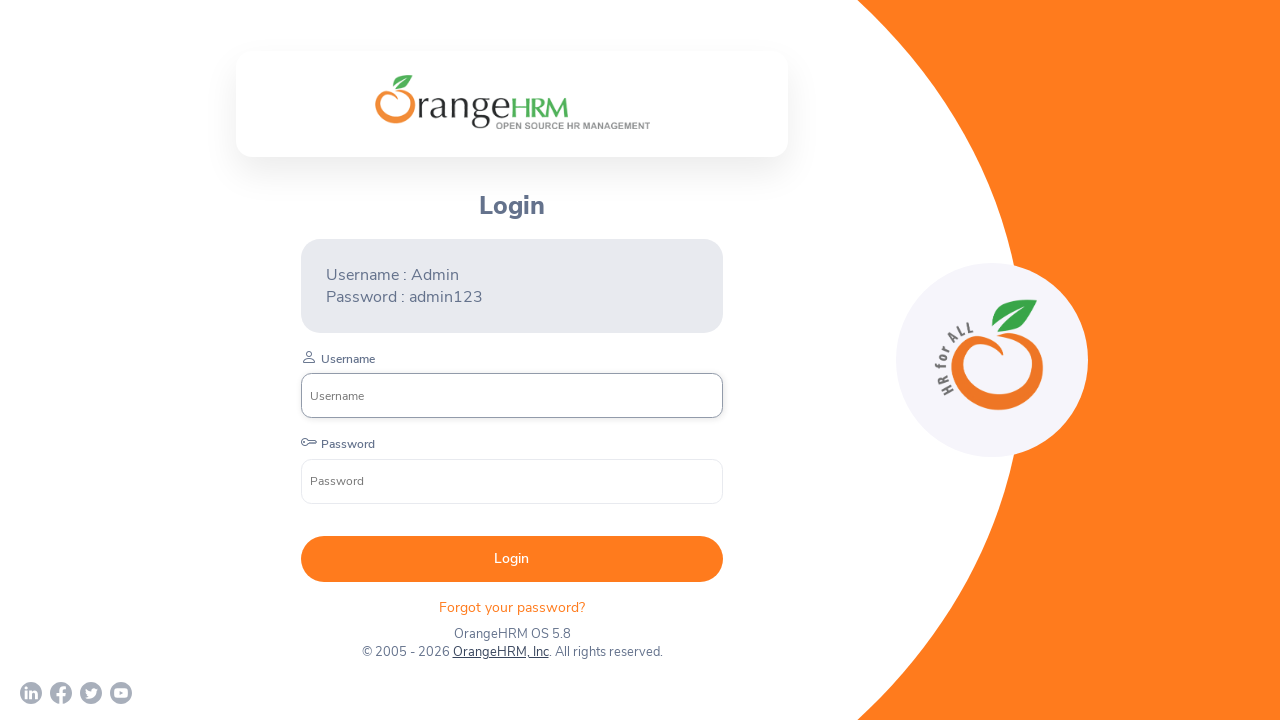